Fills out a checkout form with payment and shipping information, then clicks the buy now button to complete a purchase on an e-commerce website.

Starting URL: https://wshop-spring-water-7013.fly.dev/

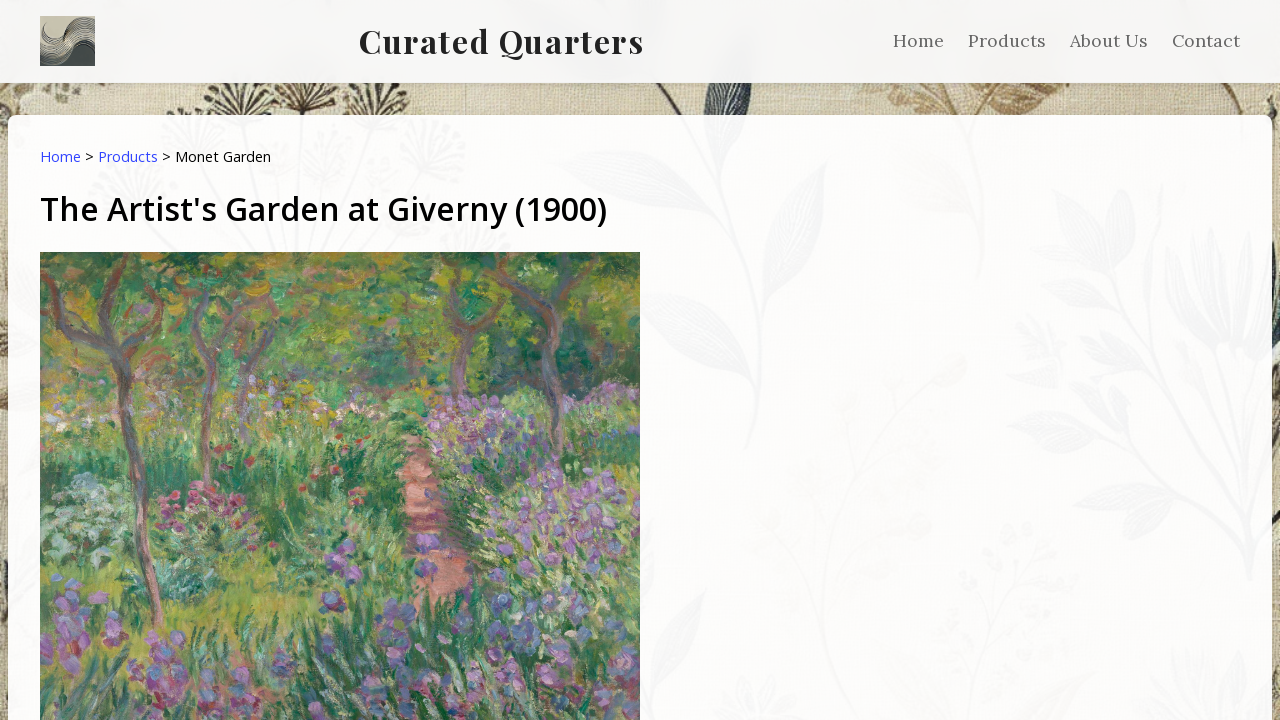

Filled card name field with 'Maria Rodriguez' on input[name='cardName'], input[placeholder*='name' i], #cardName
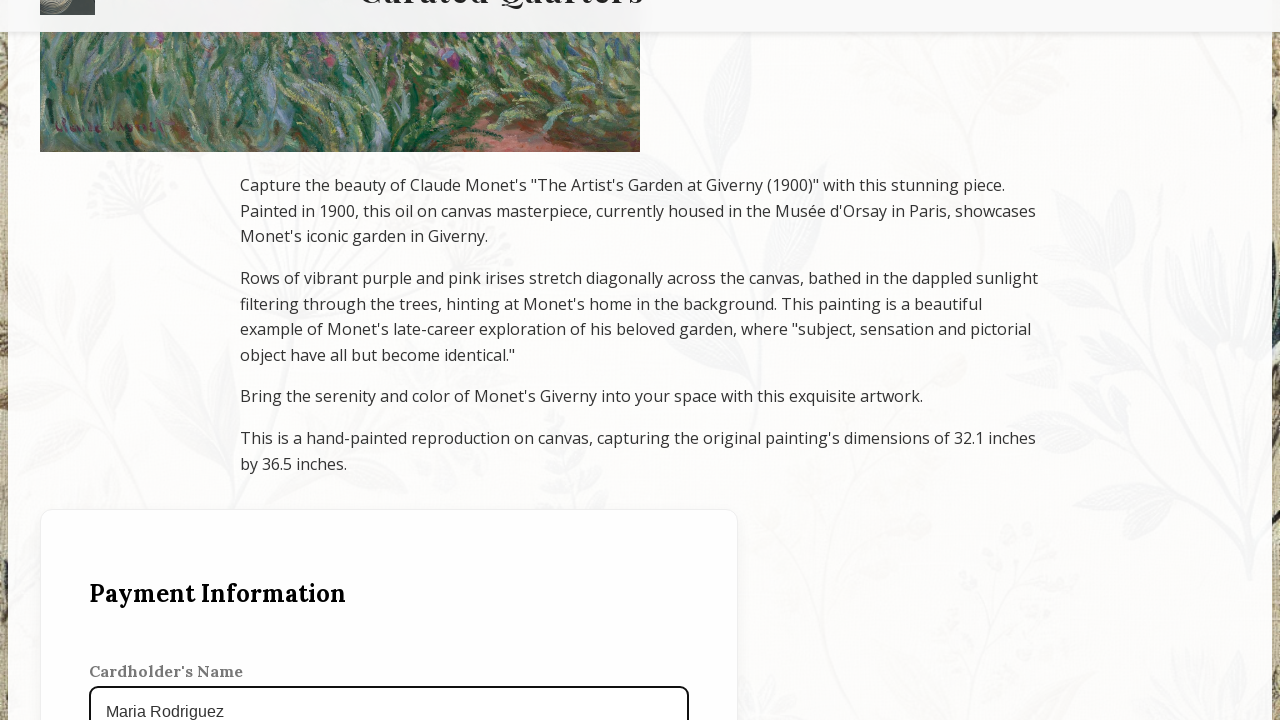

Filled card number field with payment card details on input[name='cardNumber'], input[placeholder*='card number' i], #cardNumber
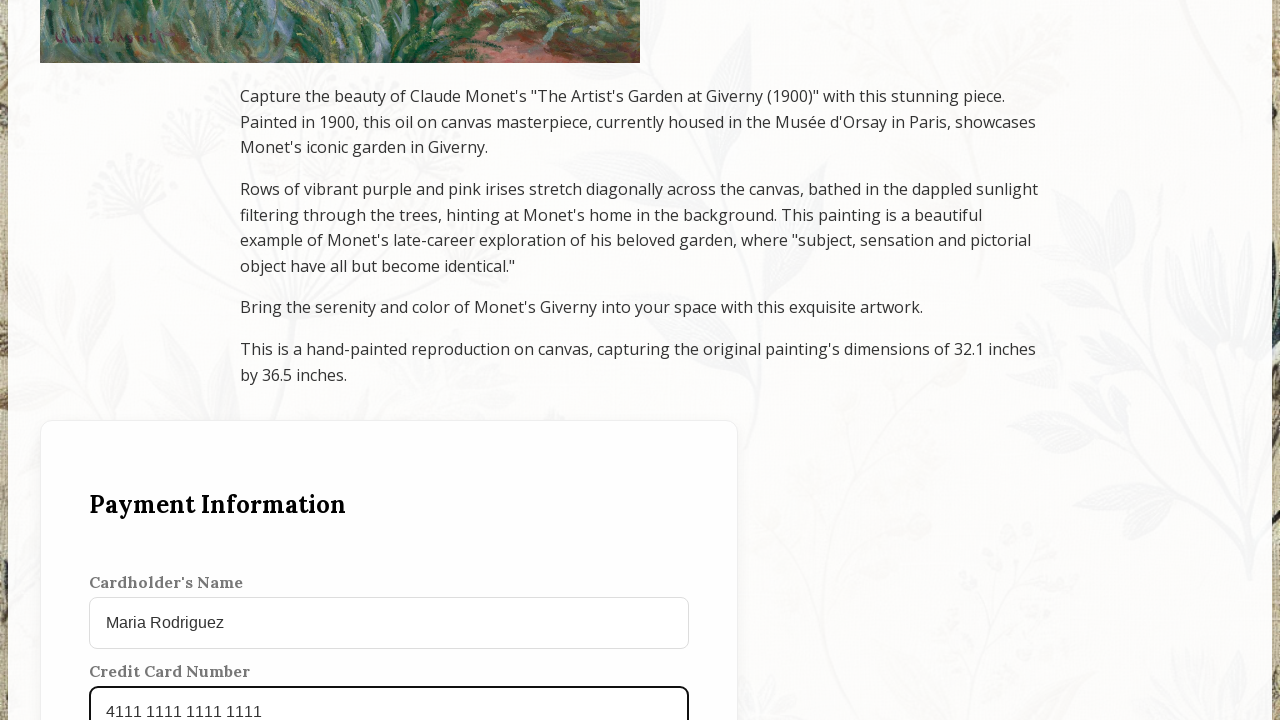

Filled expiration date field with '12/25' on input[name='expDate'], input[placeholder*='exp' i], #expDate
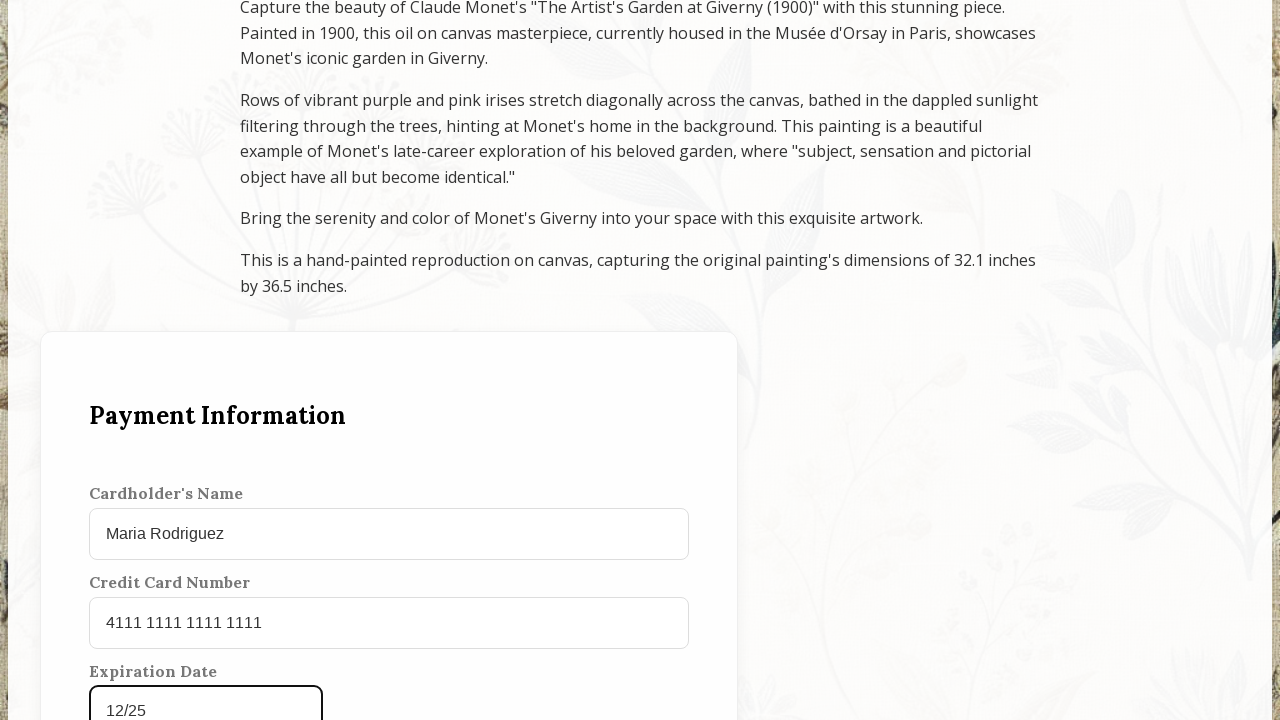

Filled CVC field with '456' on input[name='cvc'], input[placeholder*='cvc' i], #cvc
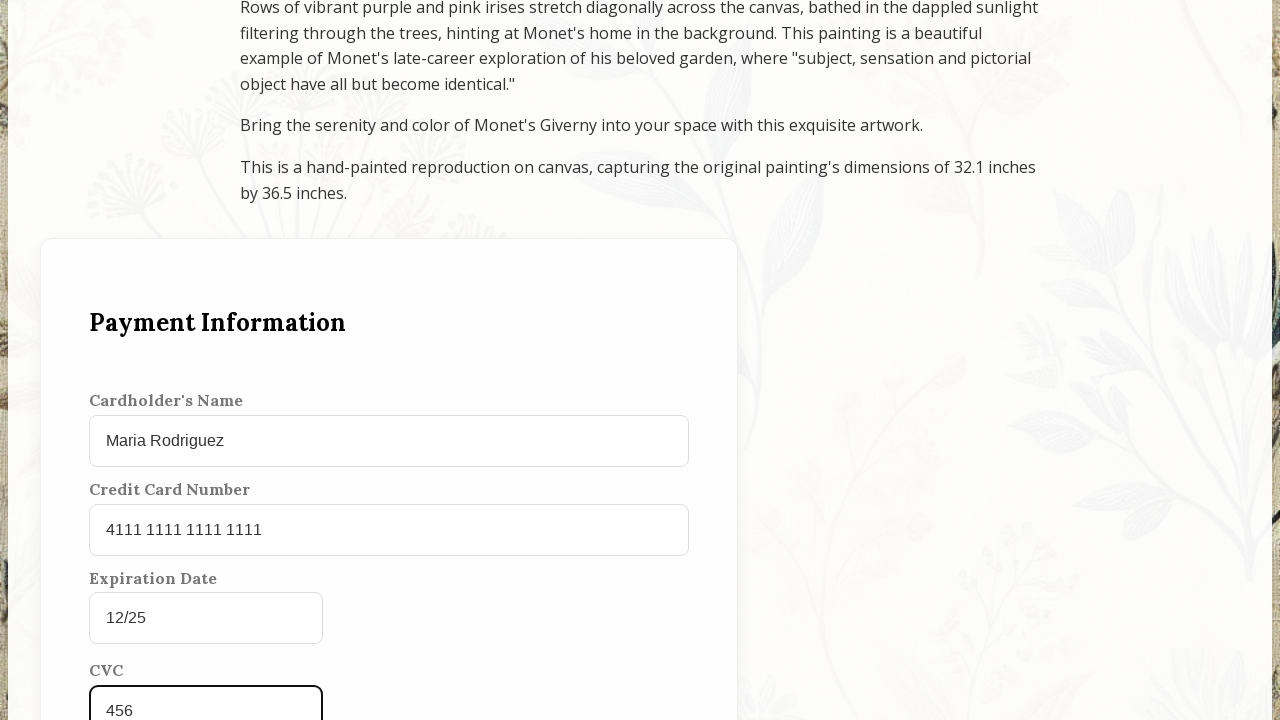

Filled billing address field with '789 Pine Road, Austin, TX, 78701' on input[name='billingAddress'], textarea[name='billingAddress'], #billingAddress
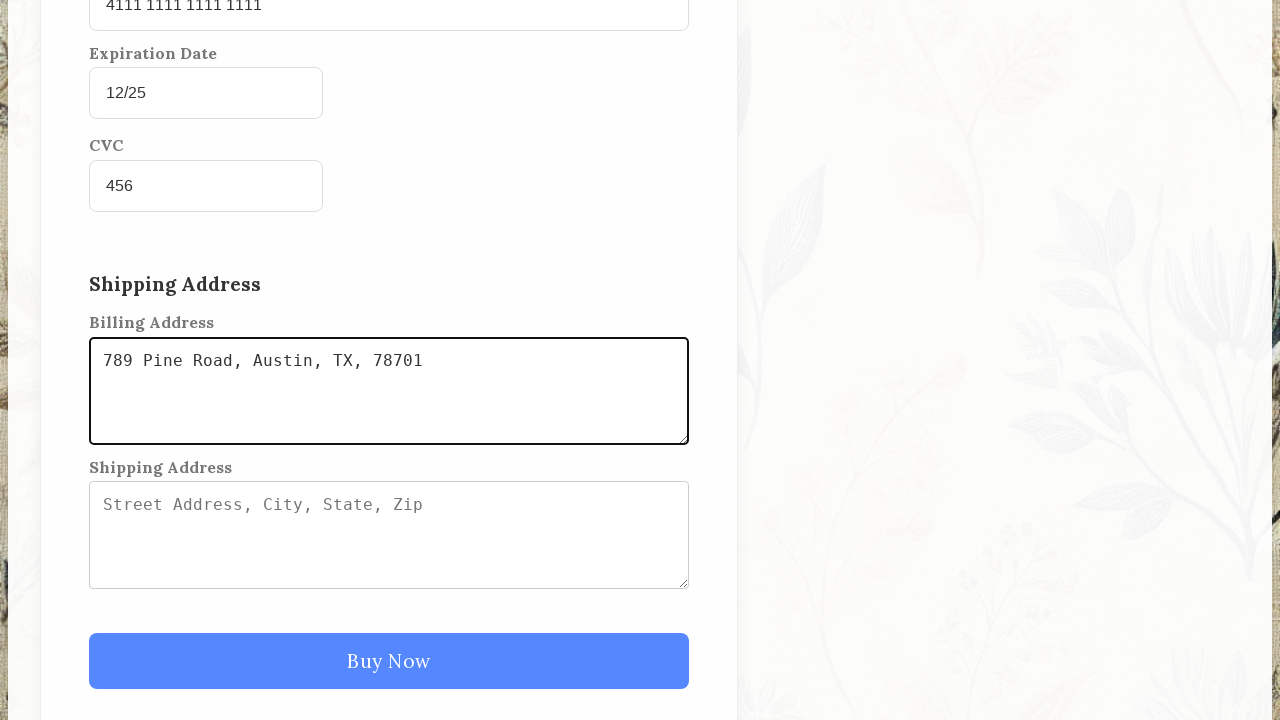

Filled shipping address field with '321 Maple Lane, Austin, TX, 78702' on input[name='shippingAddress'], textarea[name='shippingAddress'], #shippingAddres
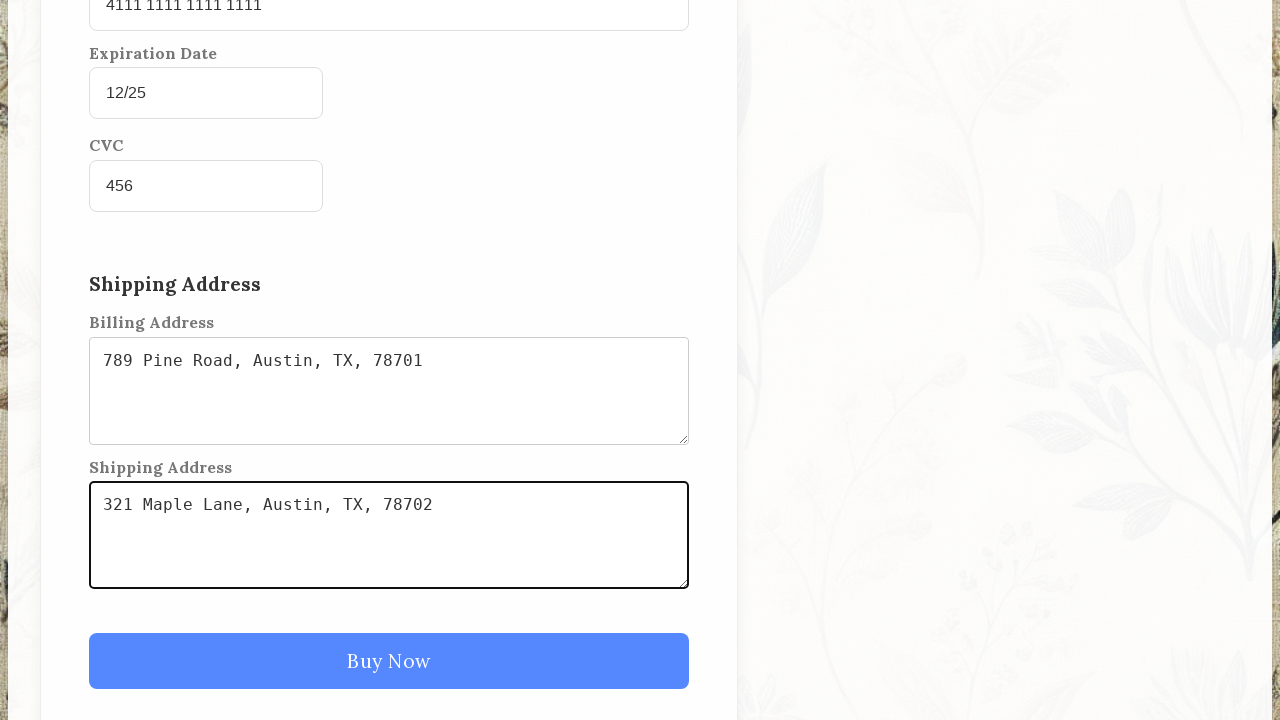

Clicked 'Buy Now' button to complete the purchase at (389, 661) on button:has-text('Buy Now'), button:has-text('Buy'), input[type='submit']
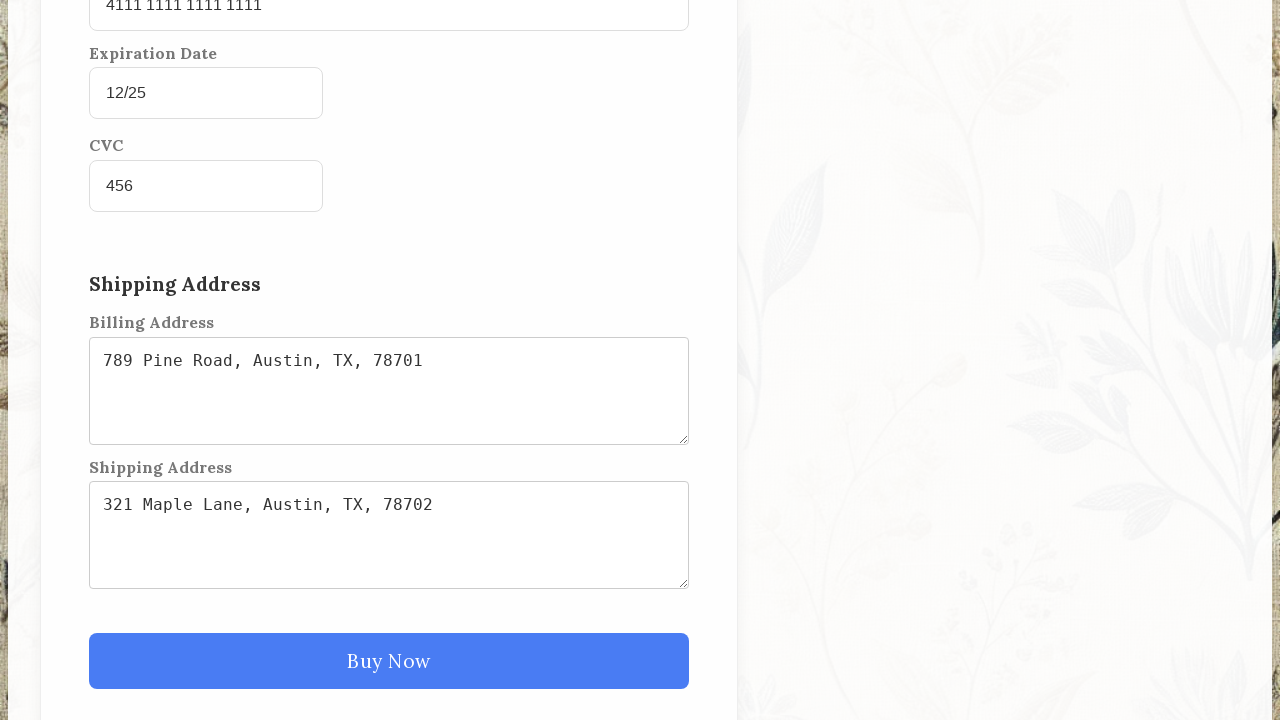

Waited for order processing to complete (networkidle)
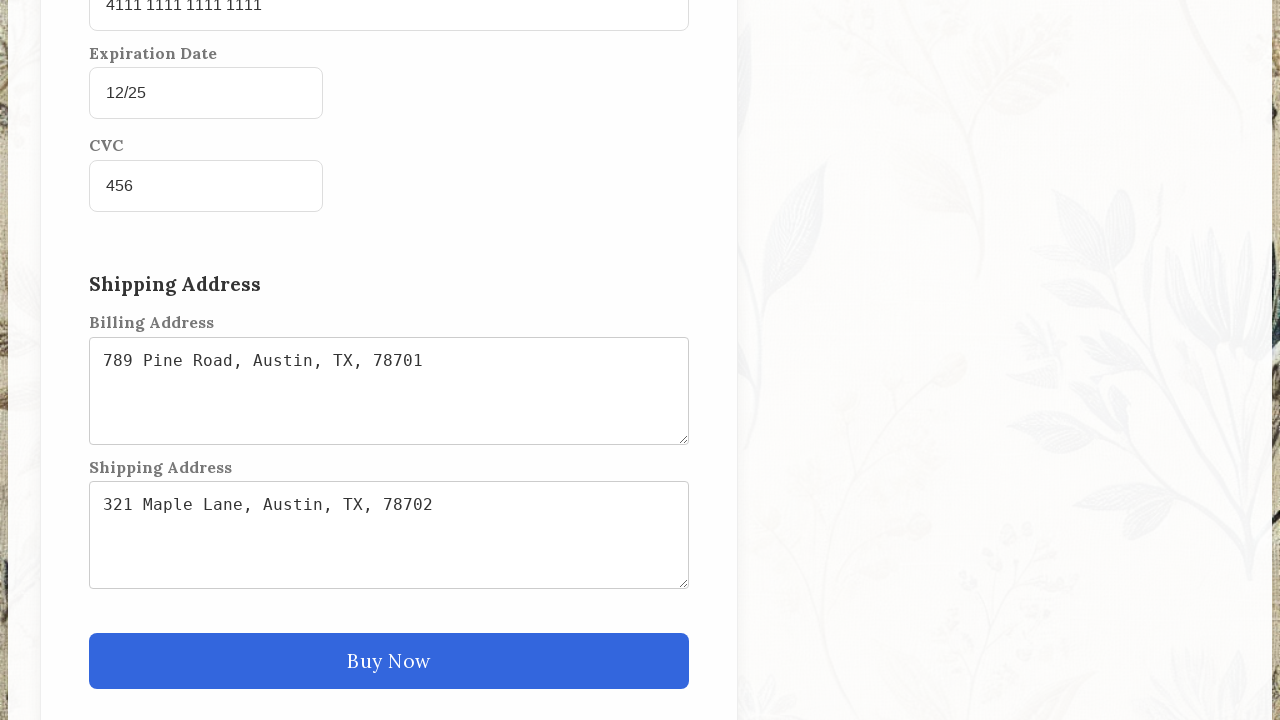

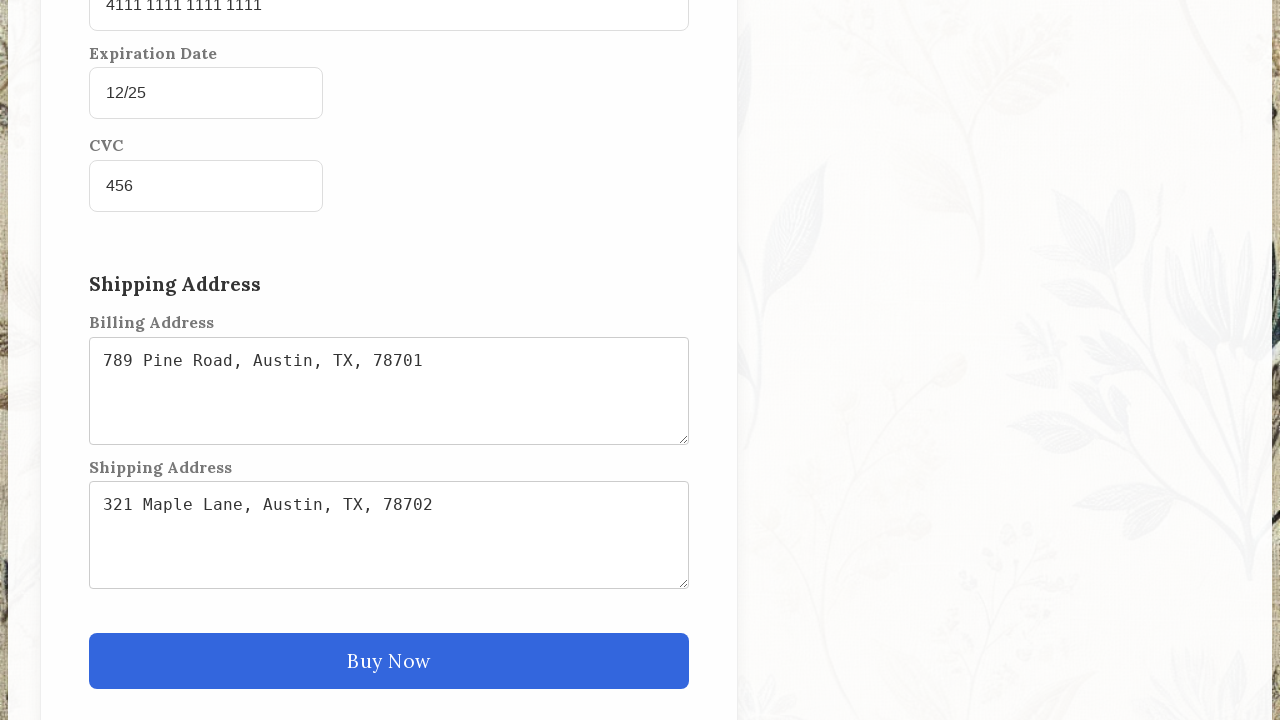